Tests hide and show functionality by clicking Hide button to hide an element, then Show button to display it, followed by browser back/forward navigation

Starting URL: https://rahulshettyacademy.com/AutomationPractice/

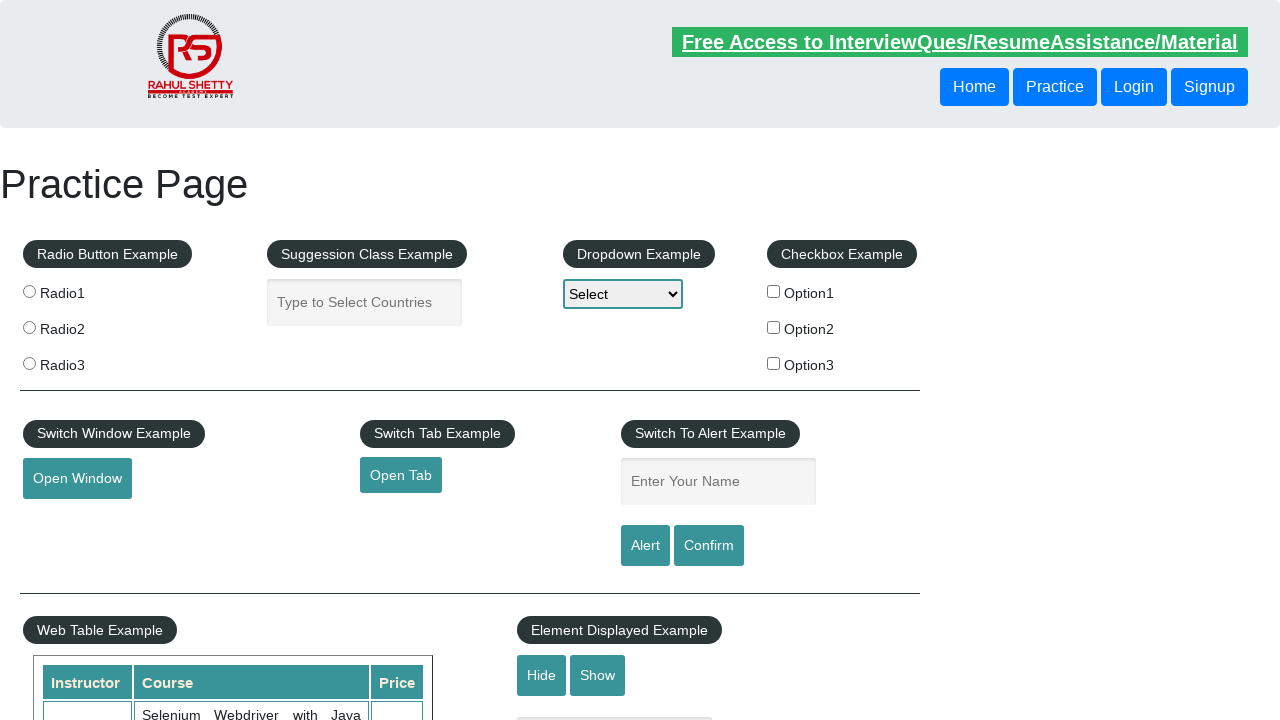

Clicked Hide button to hide the text element at (542, 675) on input[value='Hide']
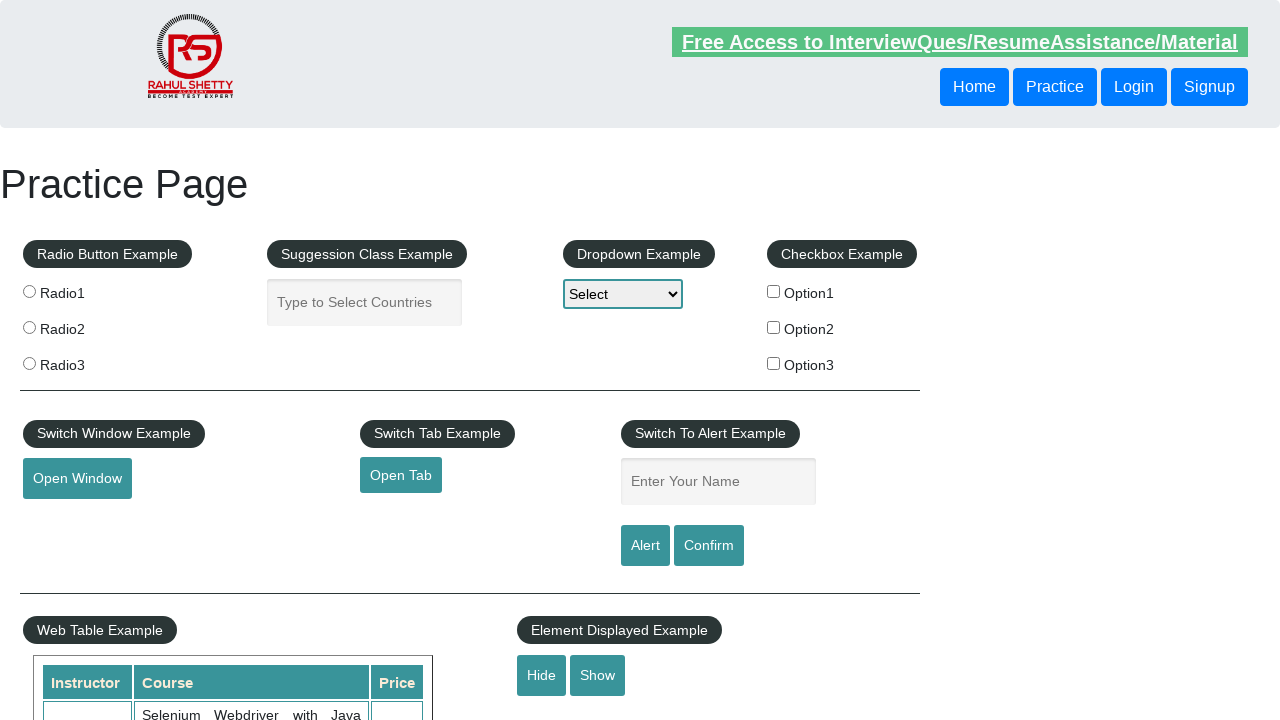

Verified that the text element is hidden
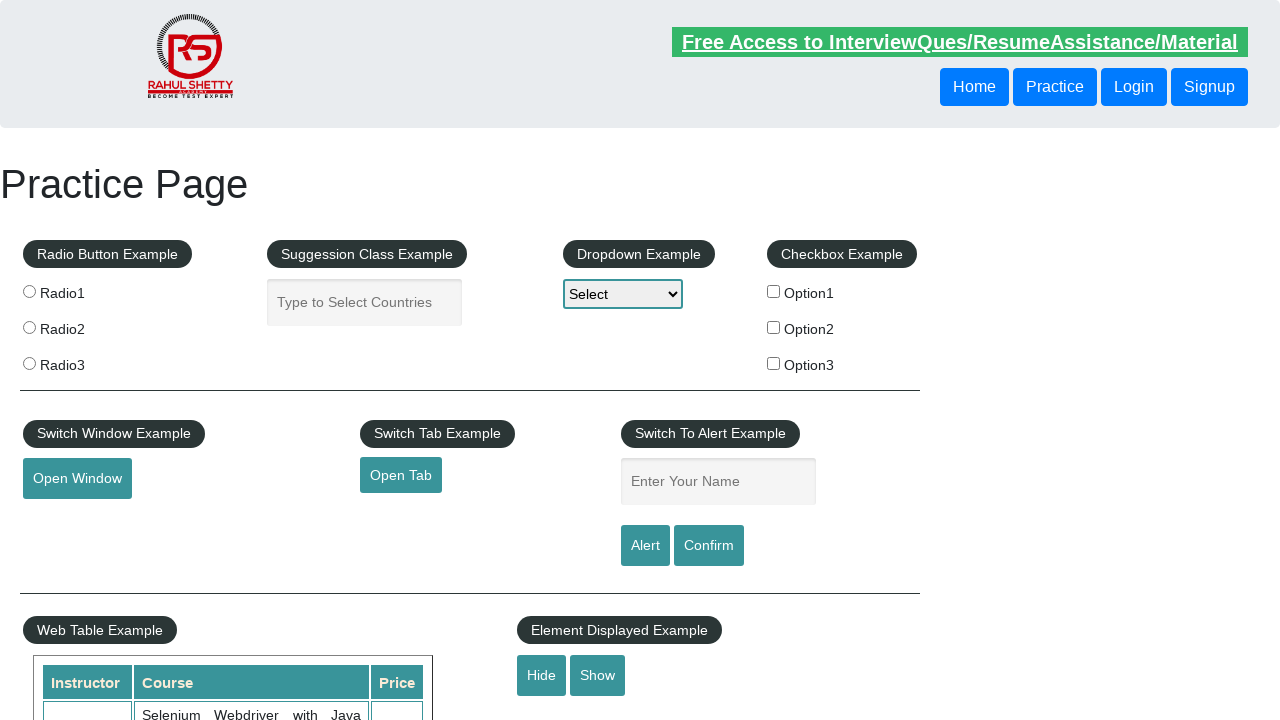

Clicked Show button to display the text element at (598, 675) on input[value='Show']
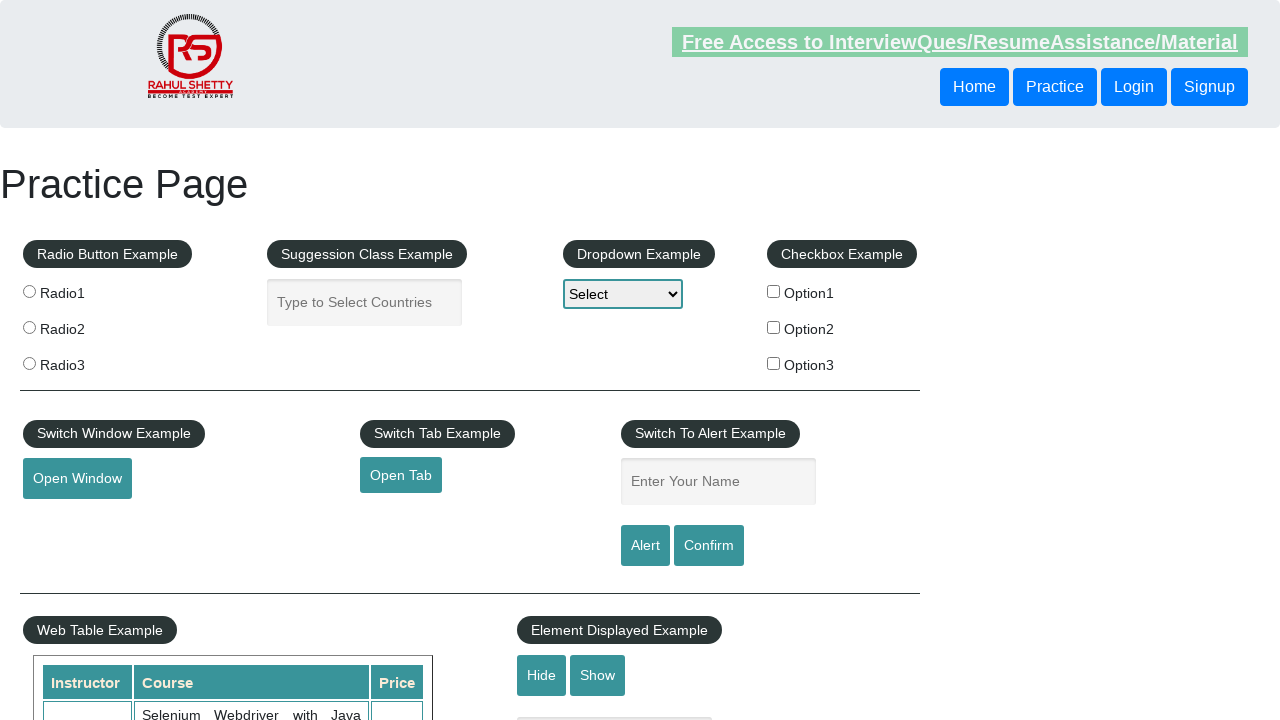

Verified that the text element is visible
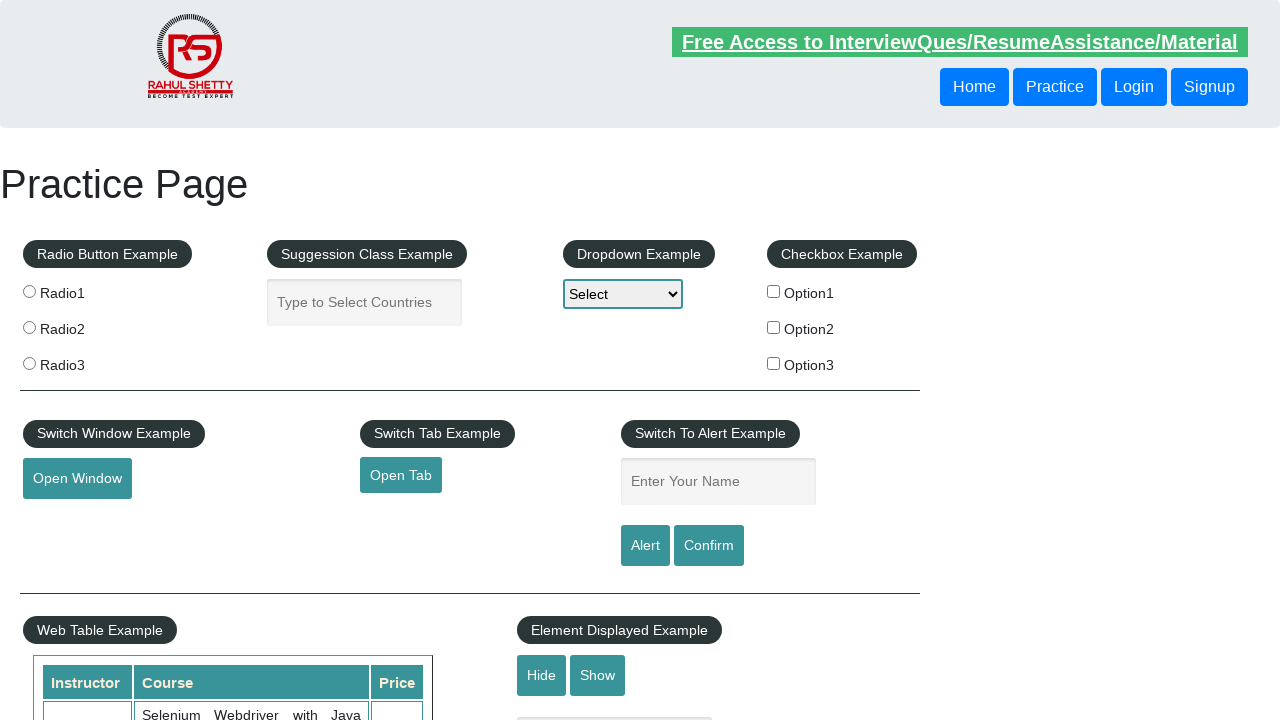

Navigated back in browser history
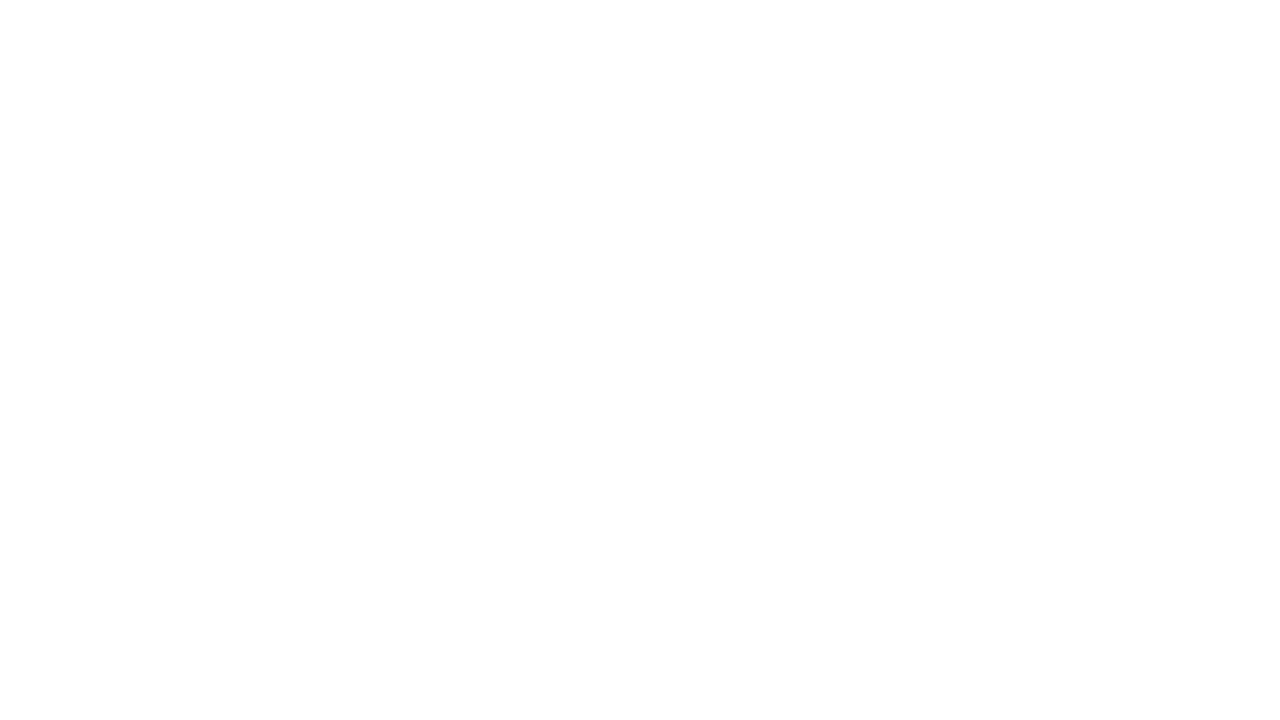

Navigated forward in browser history
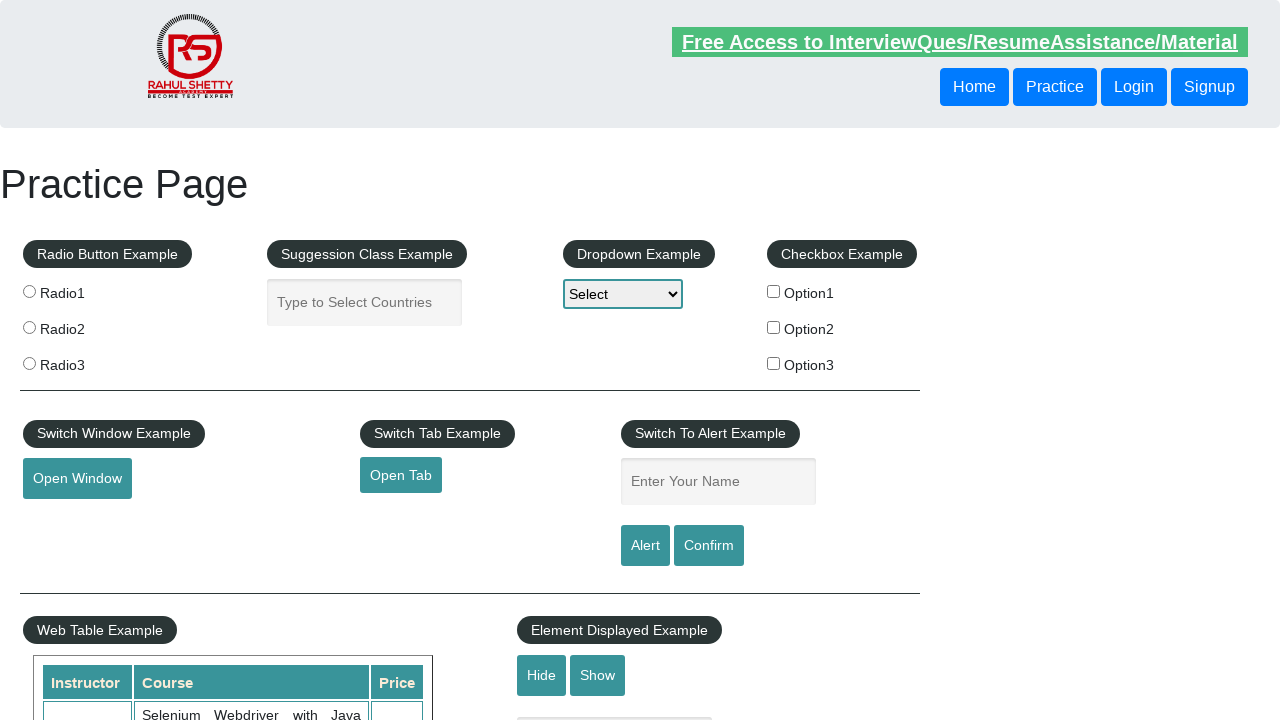

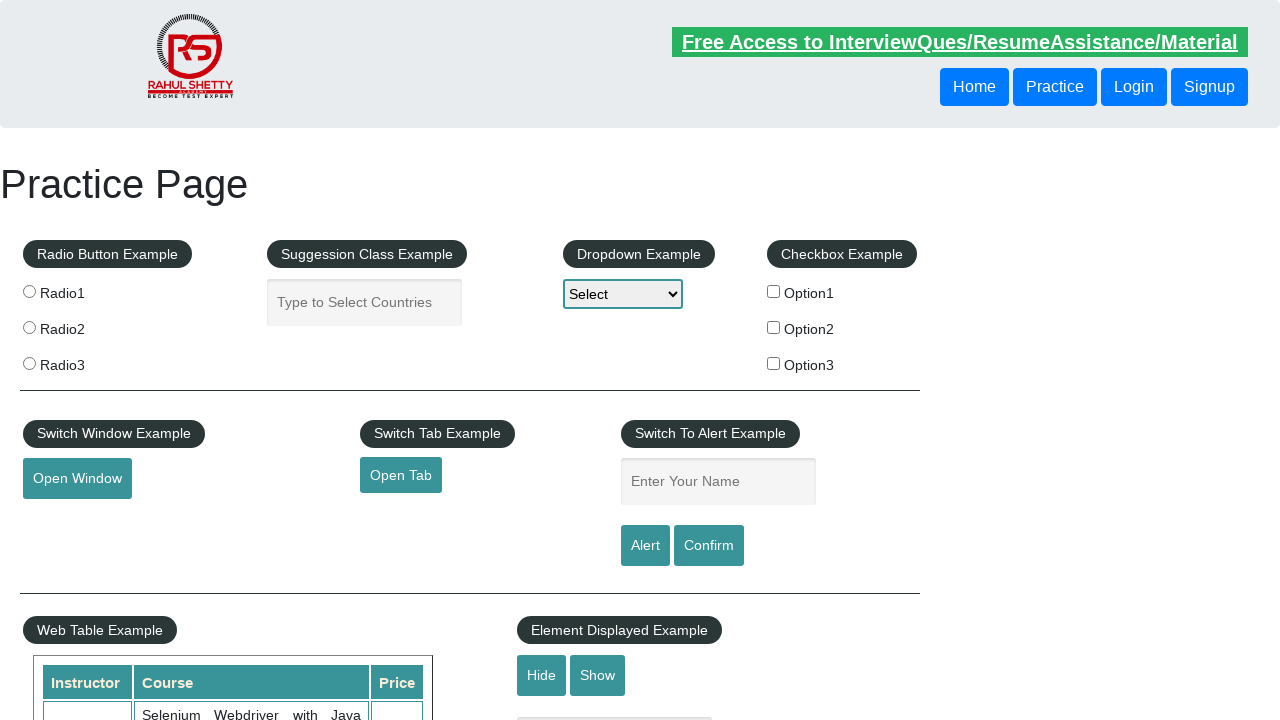